Tests the Practice Form on demoqa.com by filling out personal information including name, email, gender, phone number, date of birth, subjects, hobbies, and address fields.

Starting URL: https://demoqa.com/

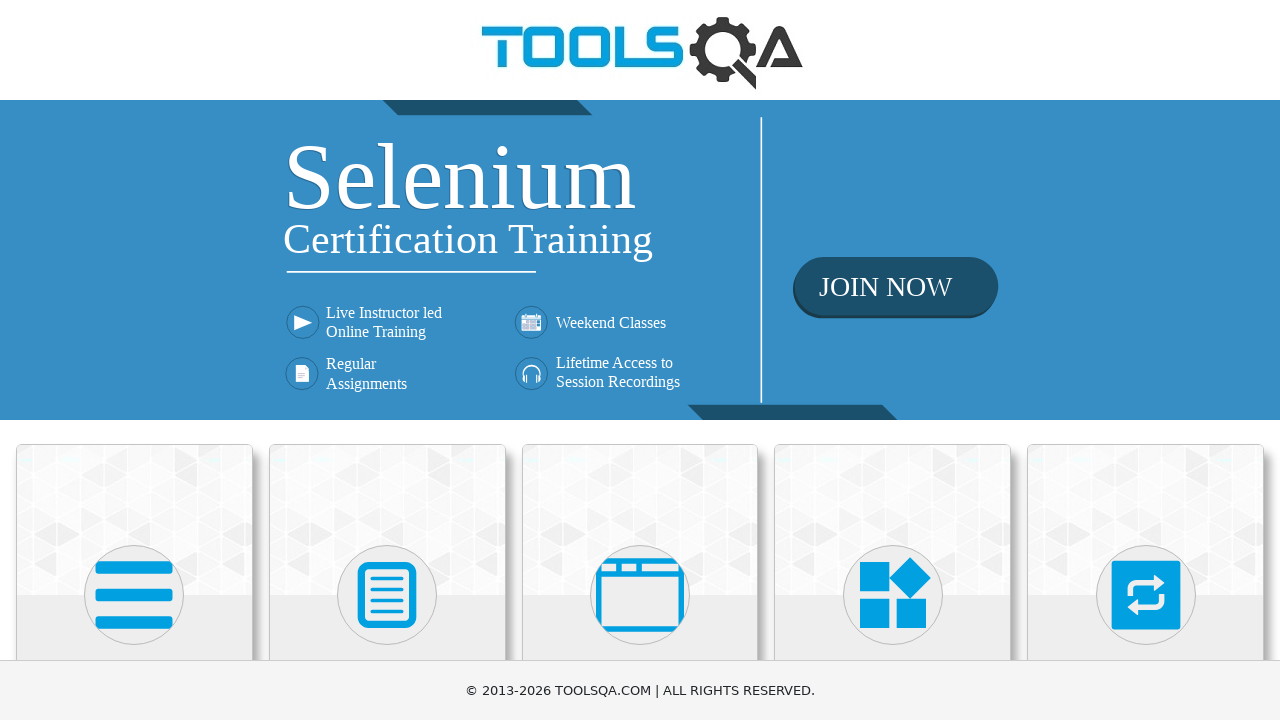

Clicked on Forms section at (387, 360) on xpath=//h5[text()='Forms']
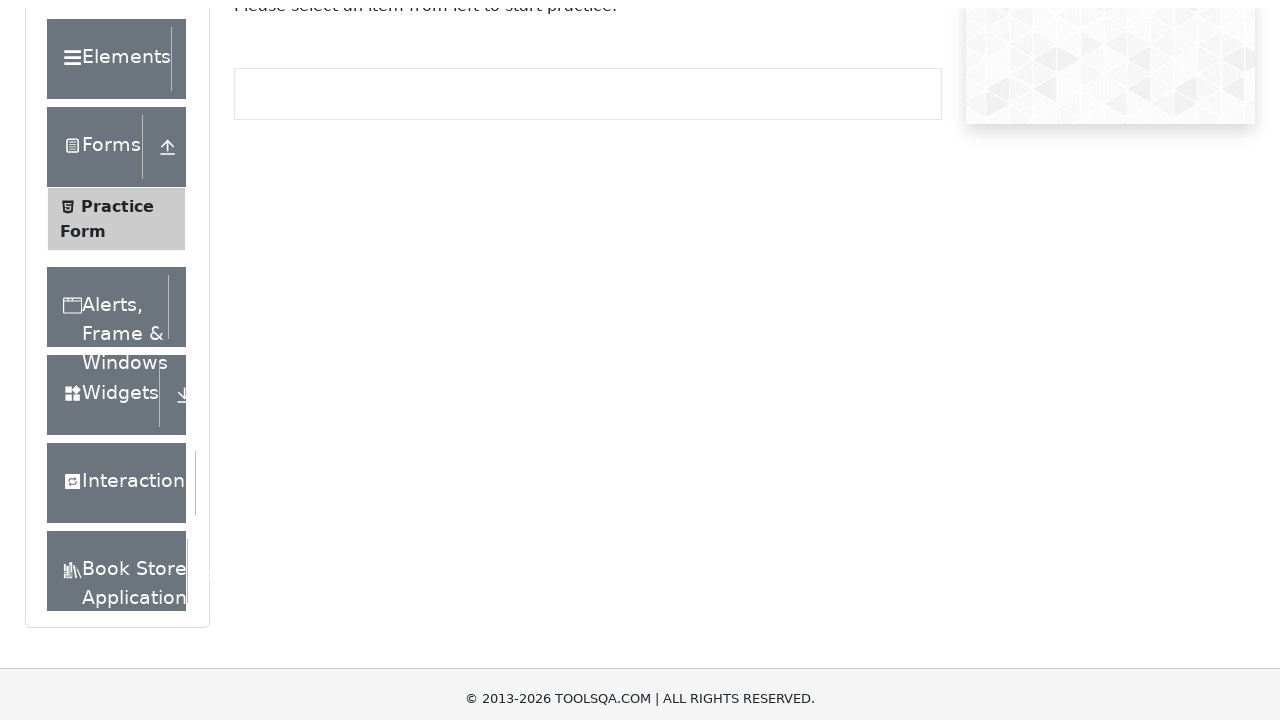

Clicked on Practice Form at (117, 336) on xpath=//span[text()='Practice Form']
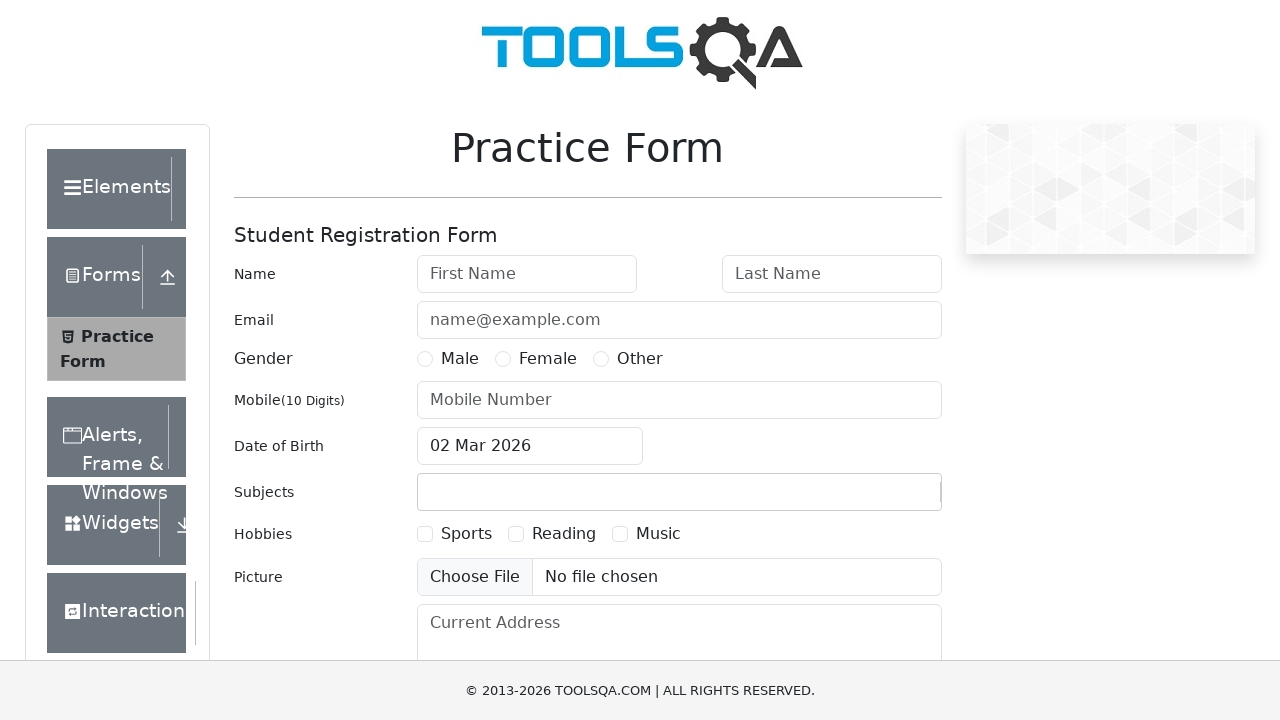

Filled in first name field with 'satya' on #firstName
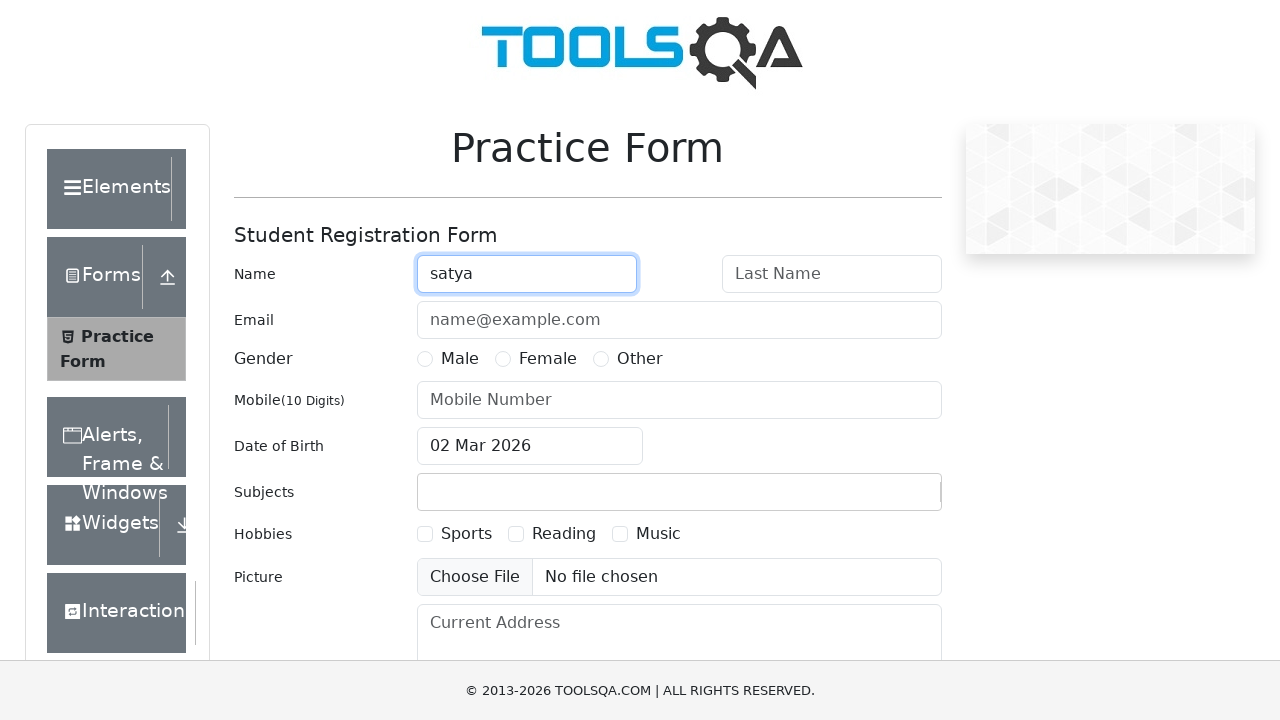

Filled in last name field with 'yadav' on #lastName
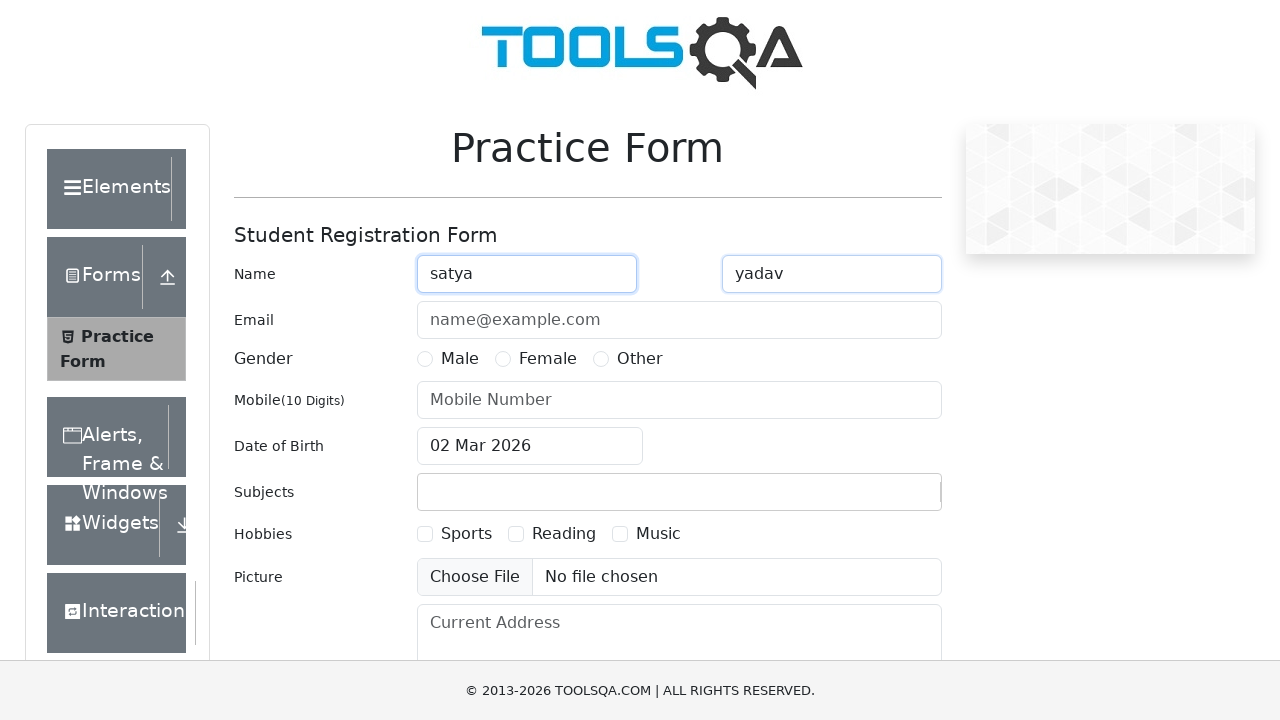

Filled in email field with 'satya123@gmail.com' on #userEmail
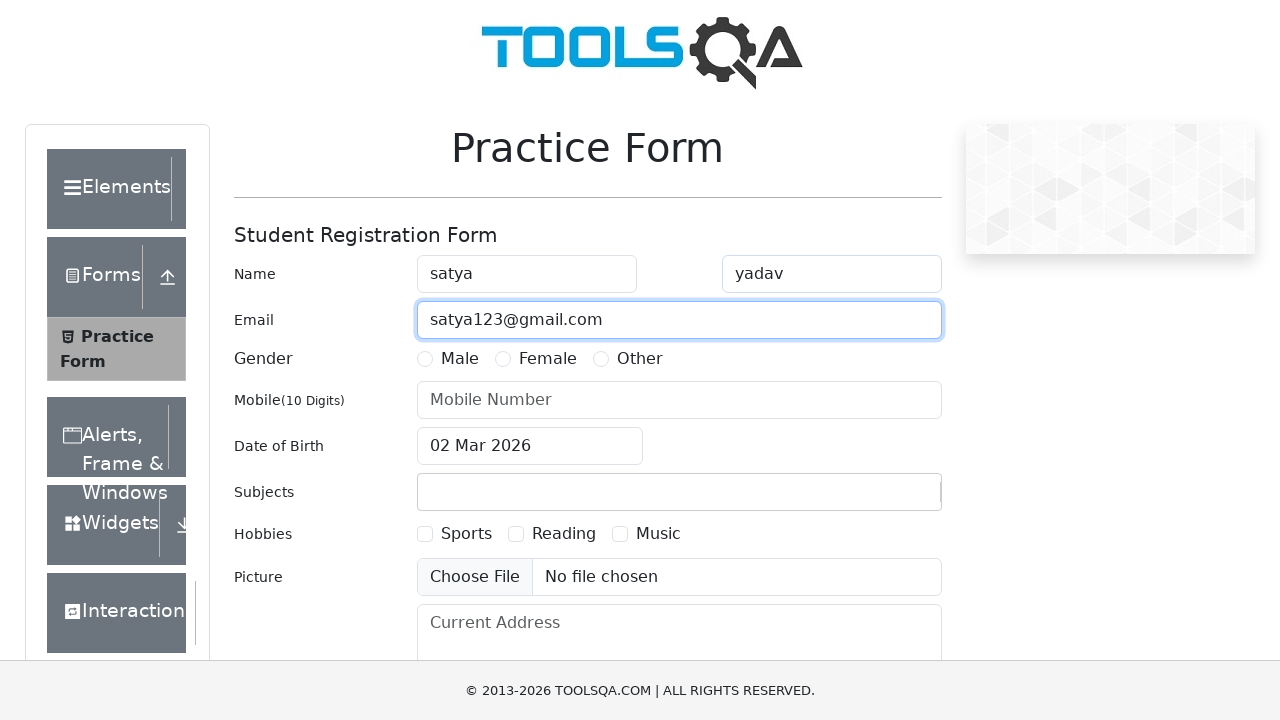

Selected Male gender option at (460, 359) on label[for='gender-radio-1']
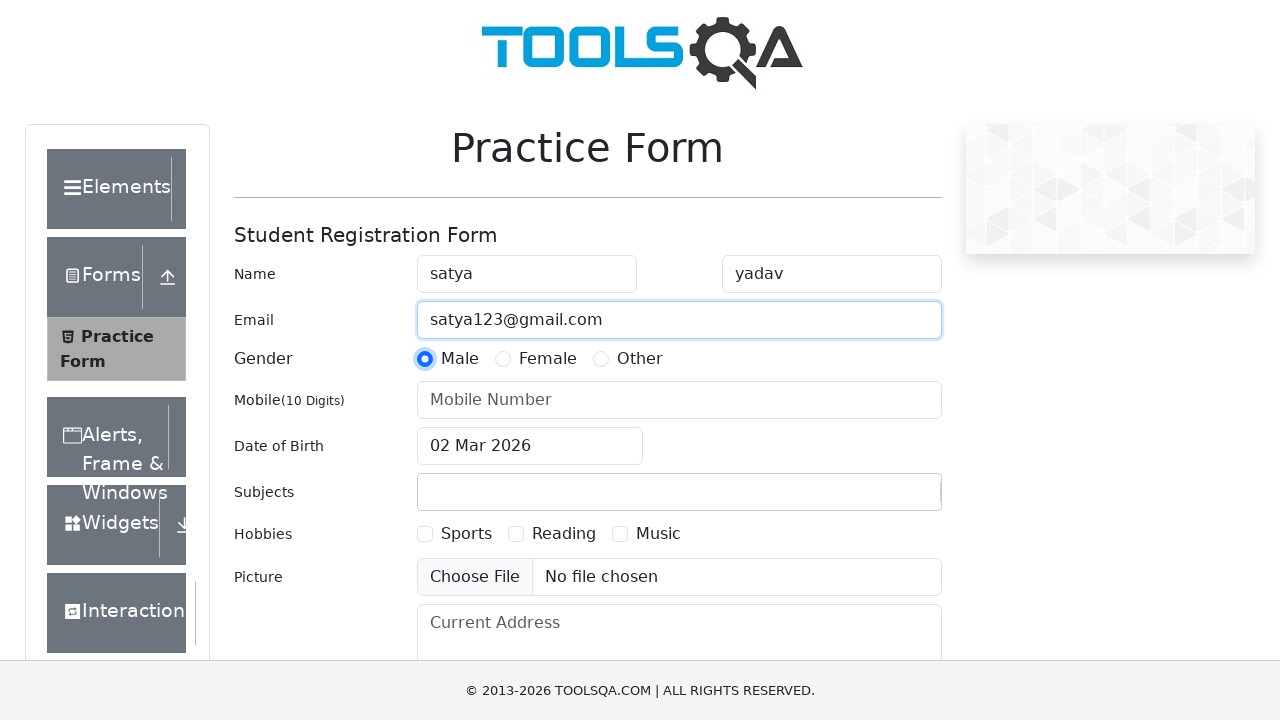

Filled in mobile number field with '0000000000' on #userNumber
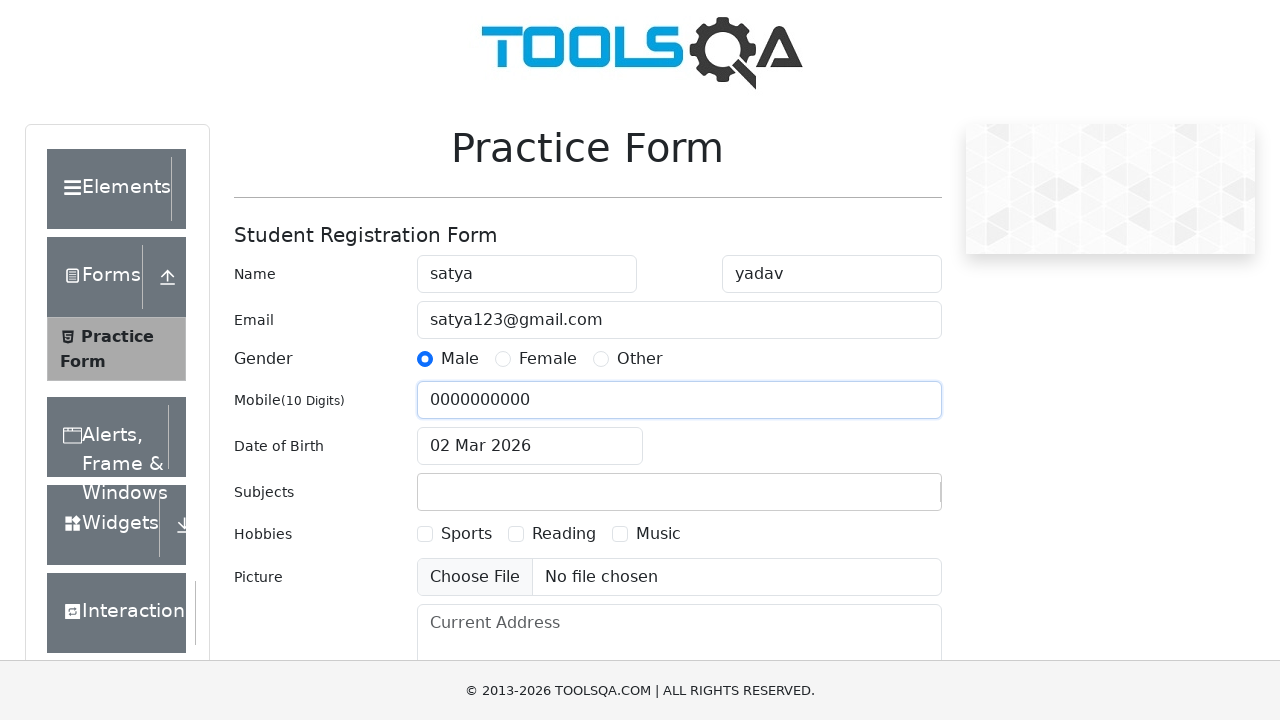

Clicked on date of birth input field at (530, 446) on #dateOfBirthInput
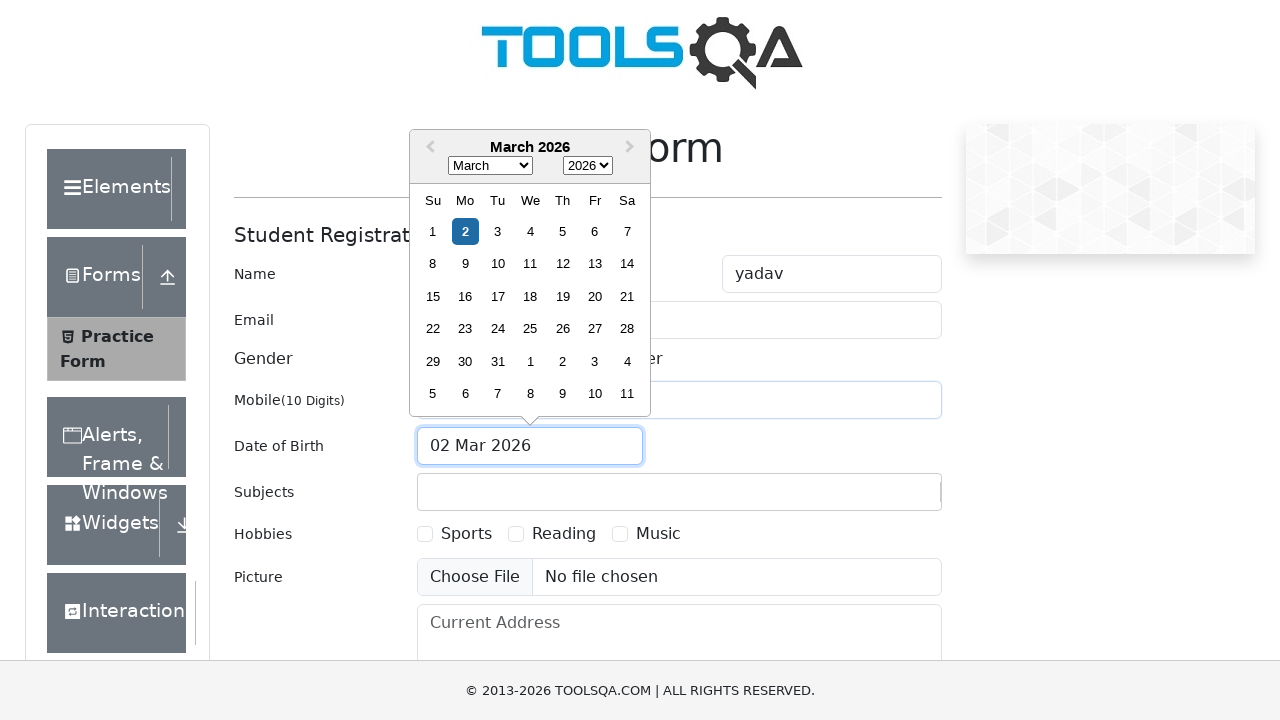

Selected year 1902 from date picker on select.react-datepicker__year-select
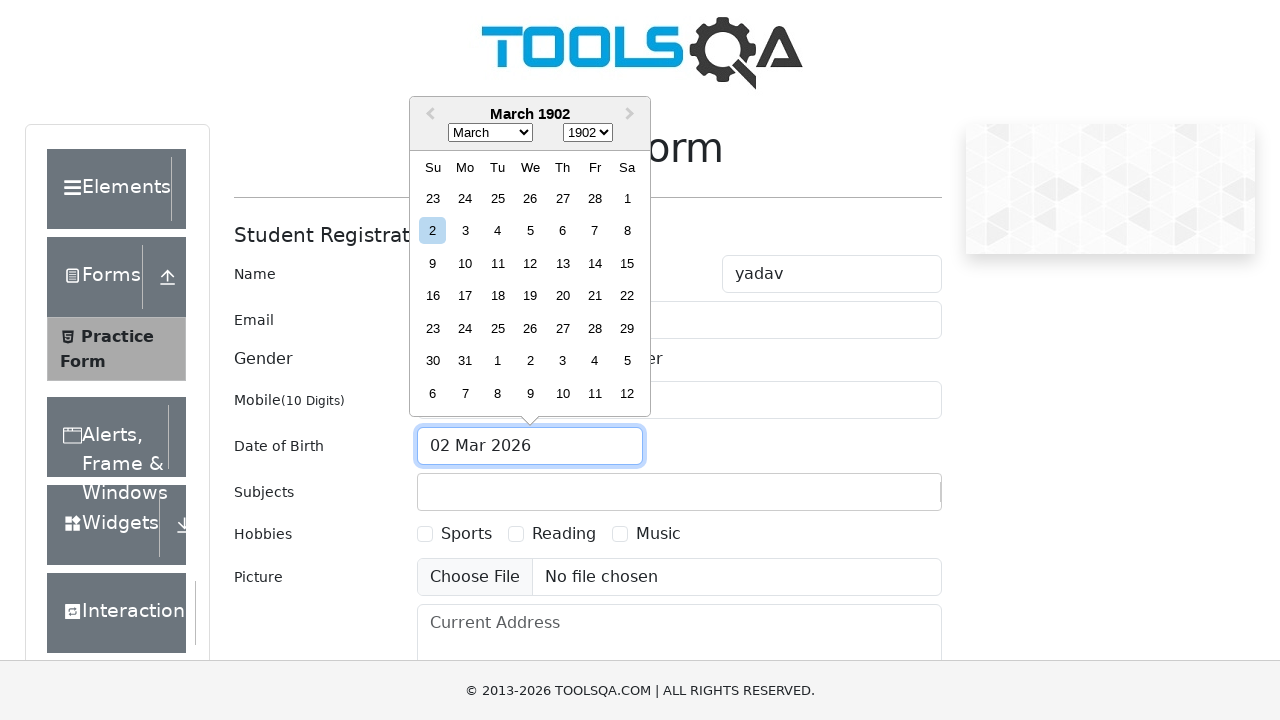

Selected month 4 (April) from date picker on select.react-datepicker__month-select
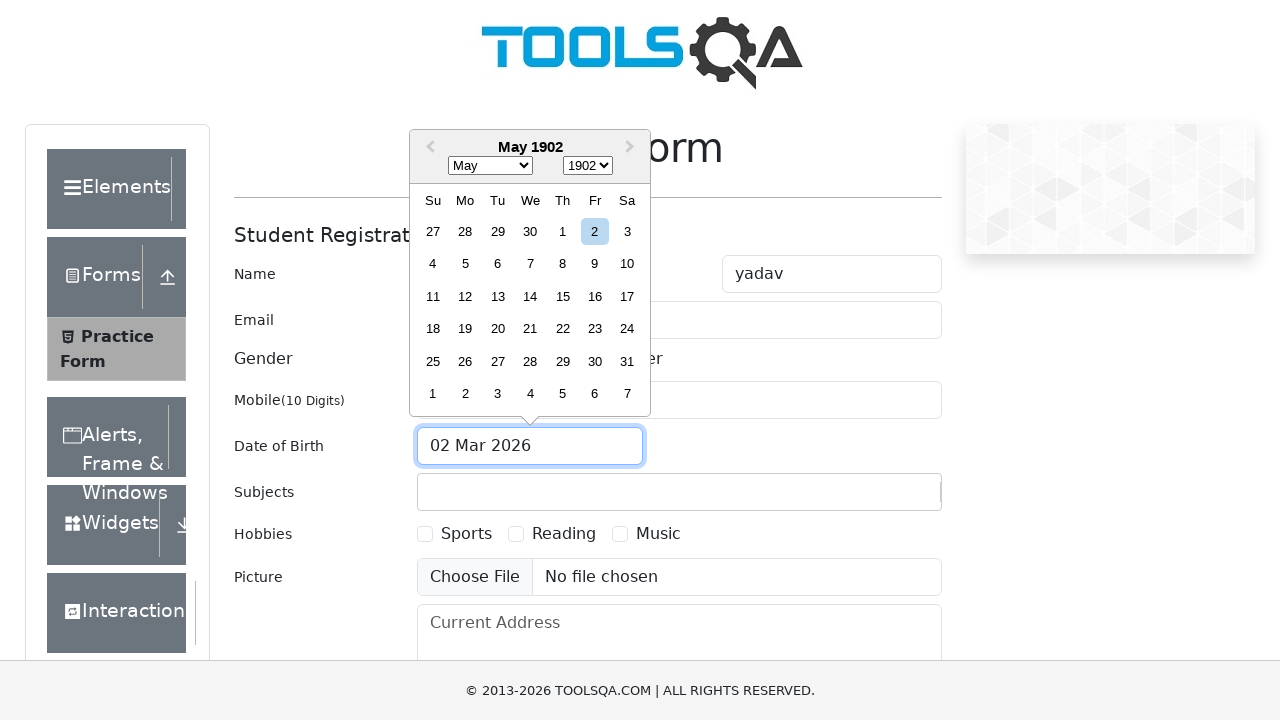

Selected day 11 from date picker at (433, 296) on xpath=//div[text()='11']
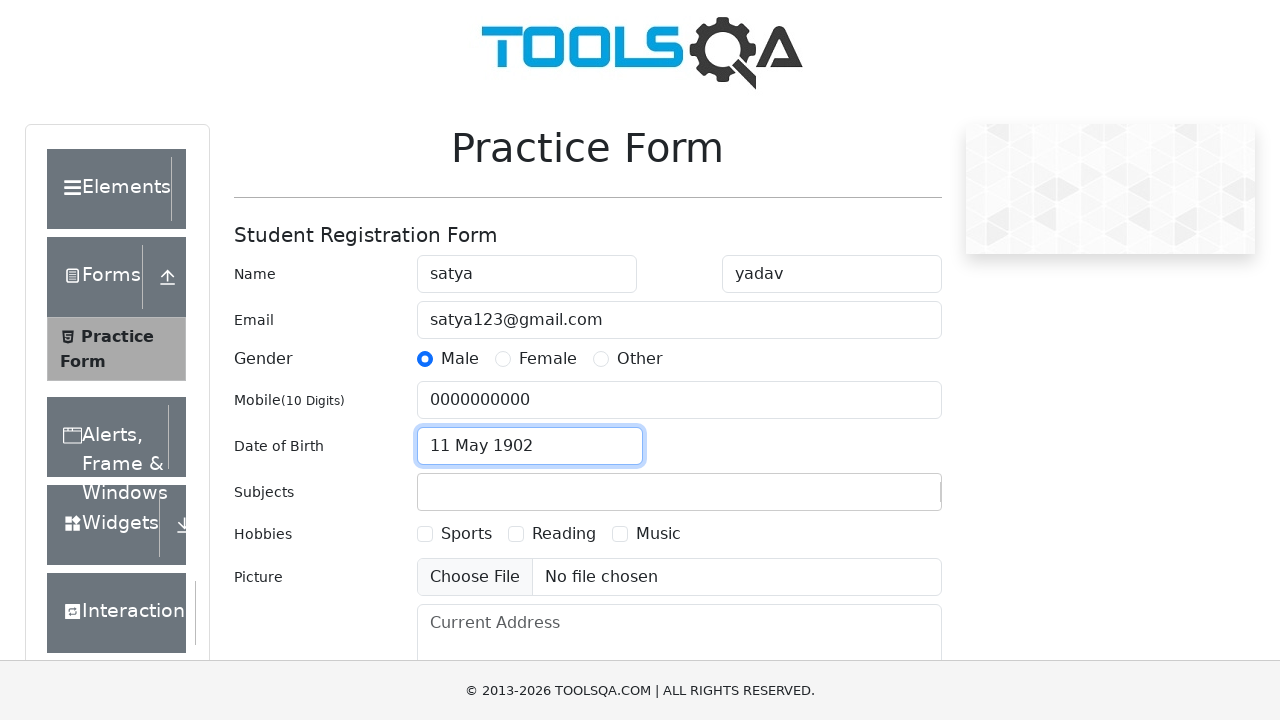

Filled in subjects field with 'satya1' on #subjectsInput
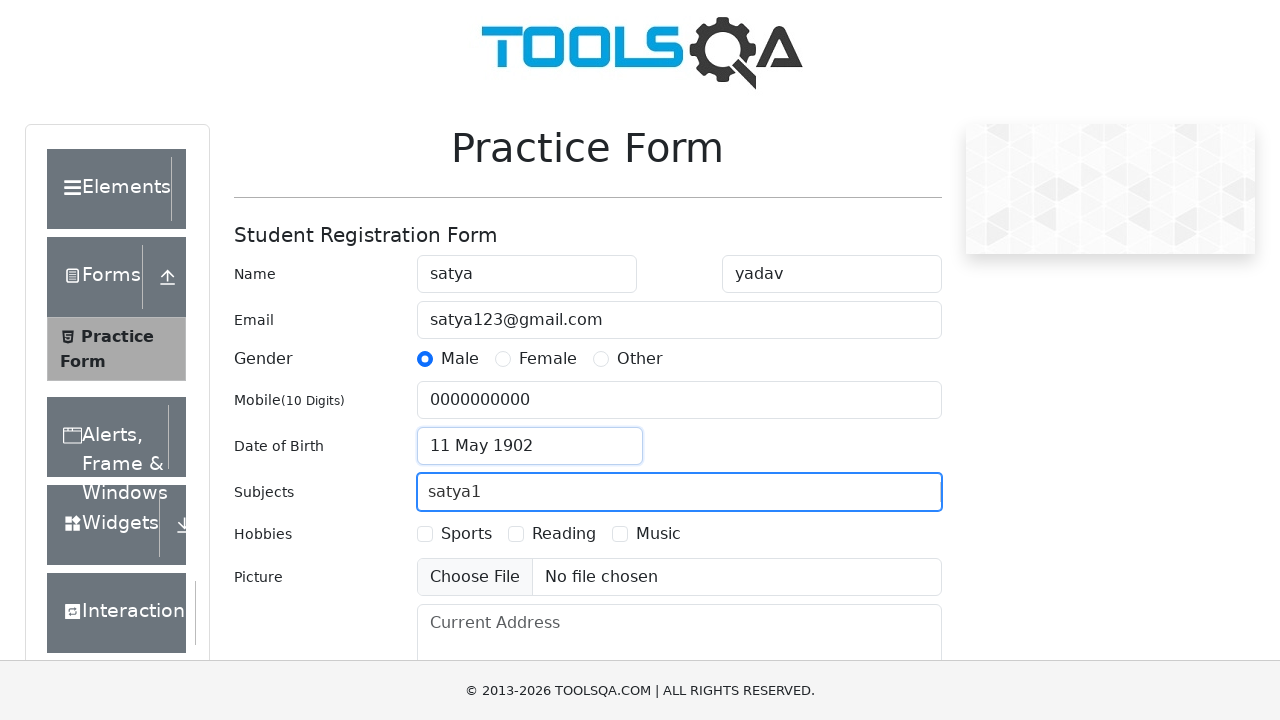

Selected Sports hobby checkbox at (466, 534) on label[for='hobbies-checkbox-1']
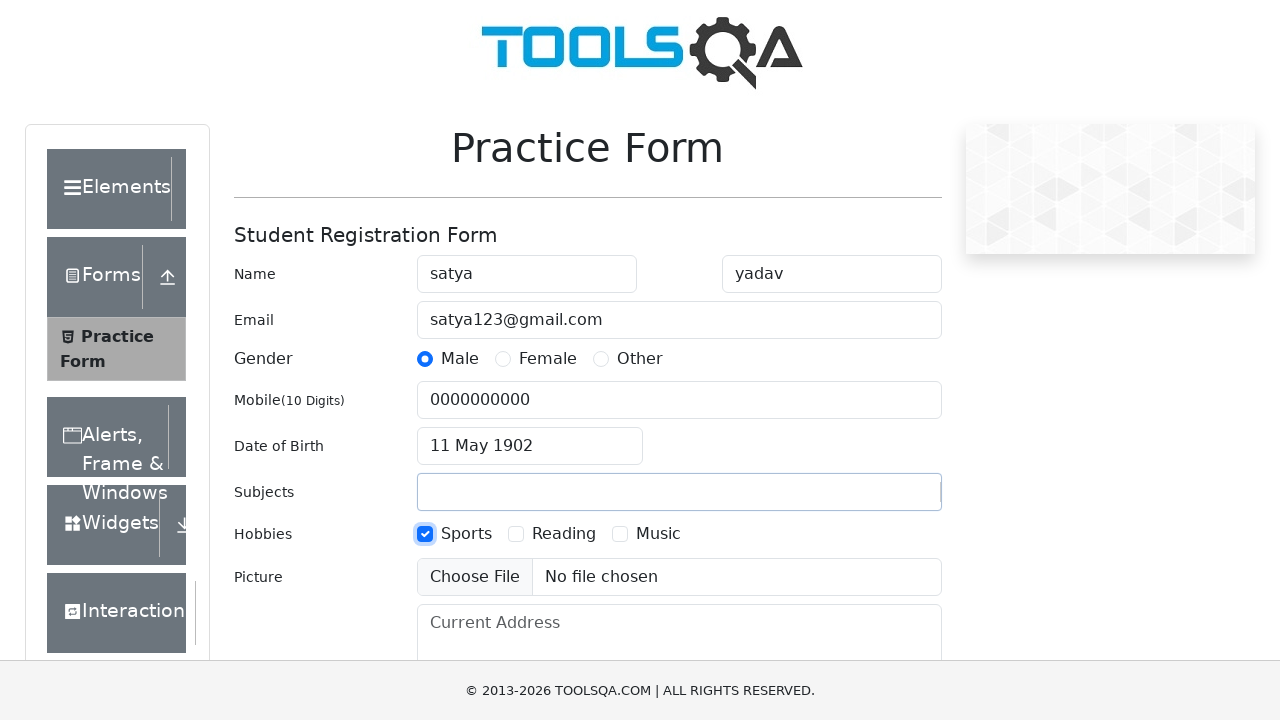

Filled in current address field with 'monnam' on #currentAddress
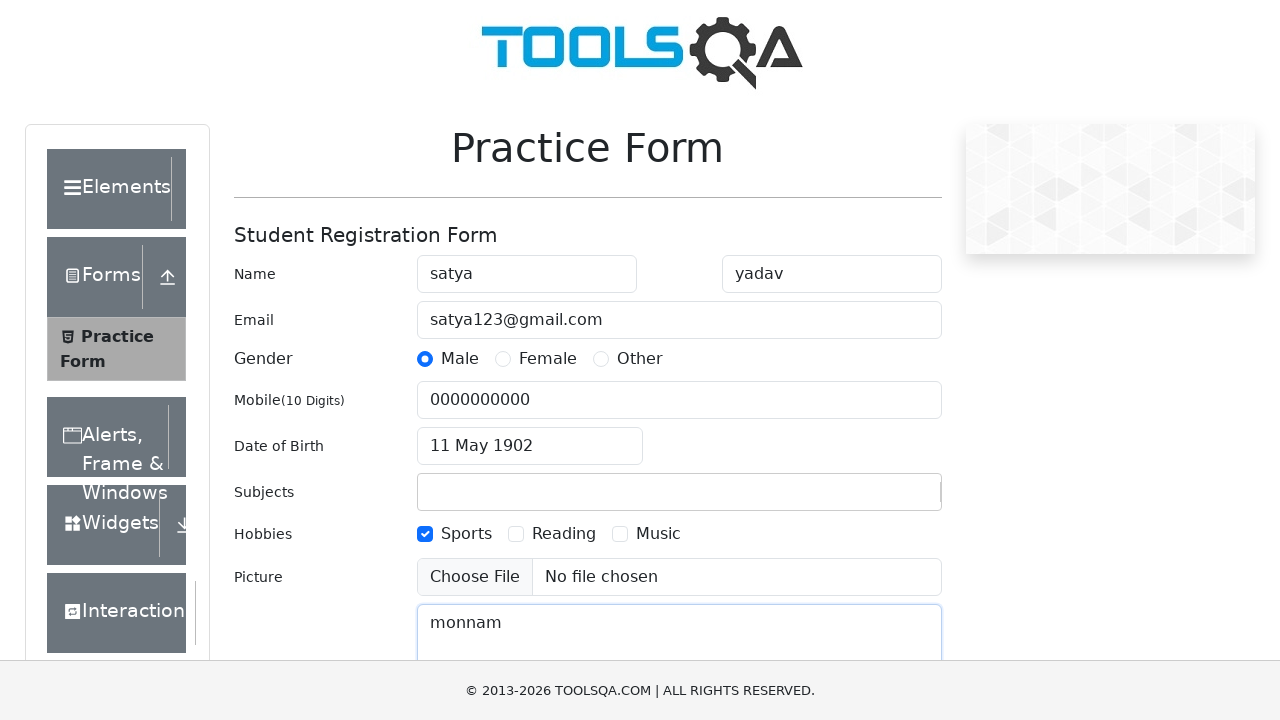

Clicked on State and City label at (283, 437) on xpath=//label[text()='State and City']
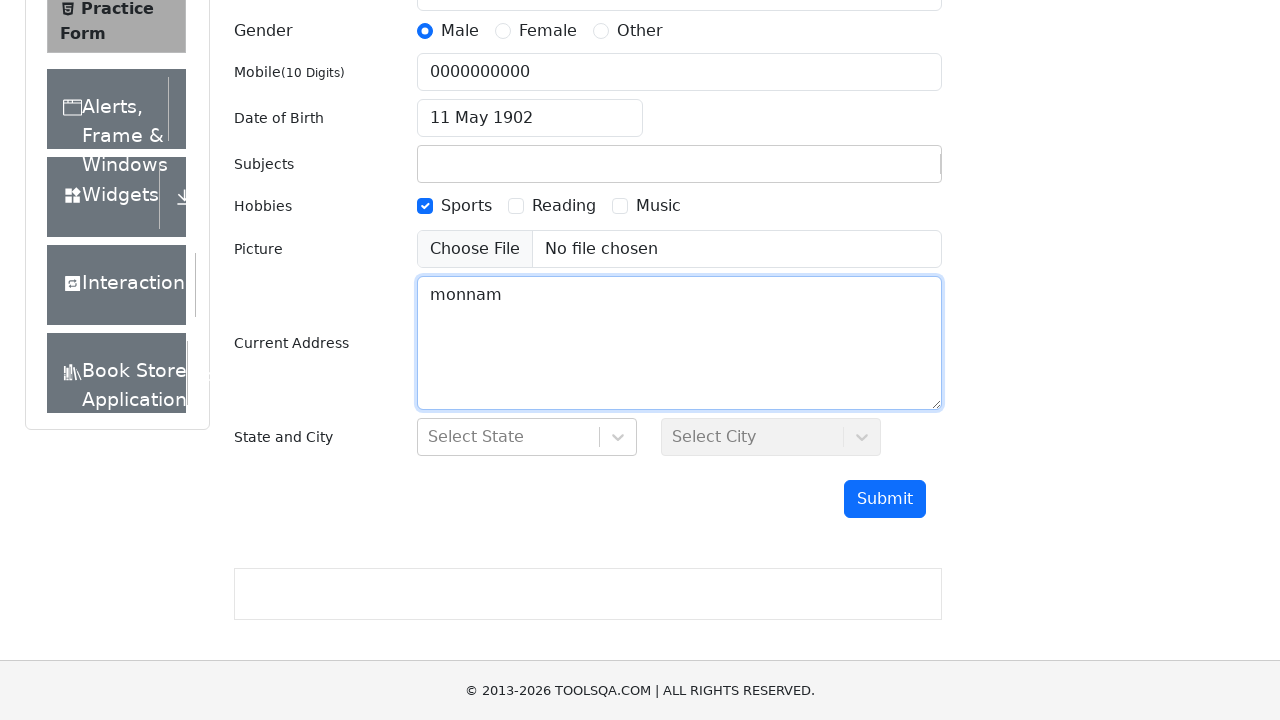

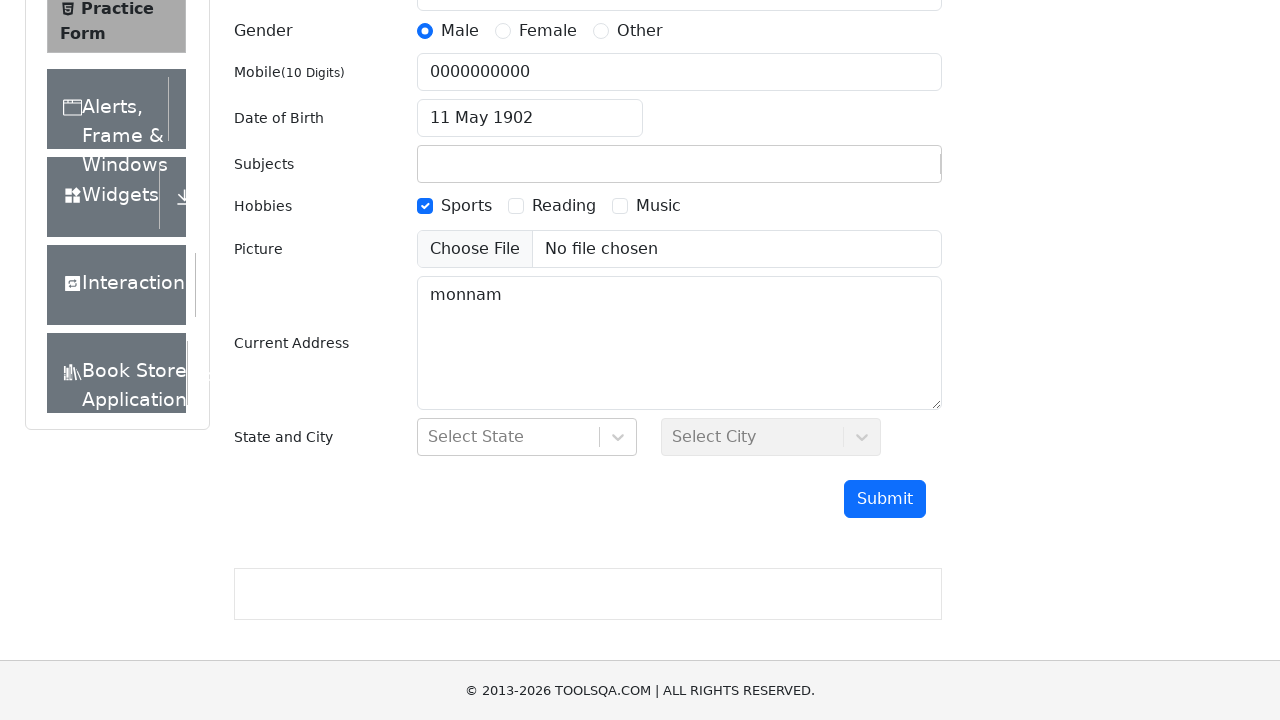